Tests Python.org search functionality by entering "pycon" in the search field and verifying results are displayed

Starting URL: http://www.python.org

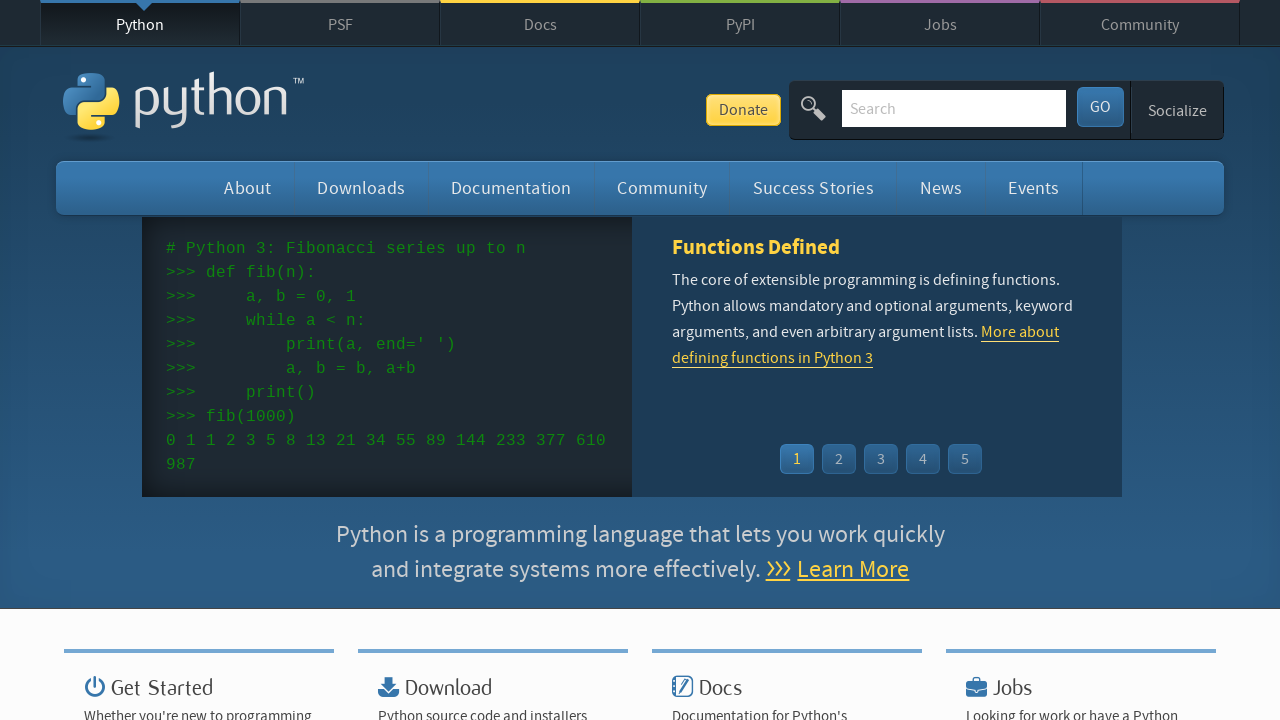

Cleared the search field on input[name='q']
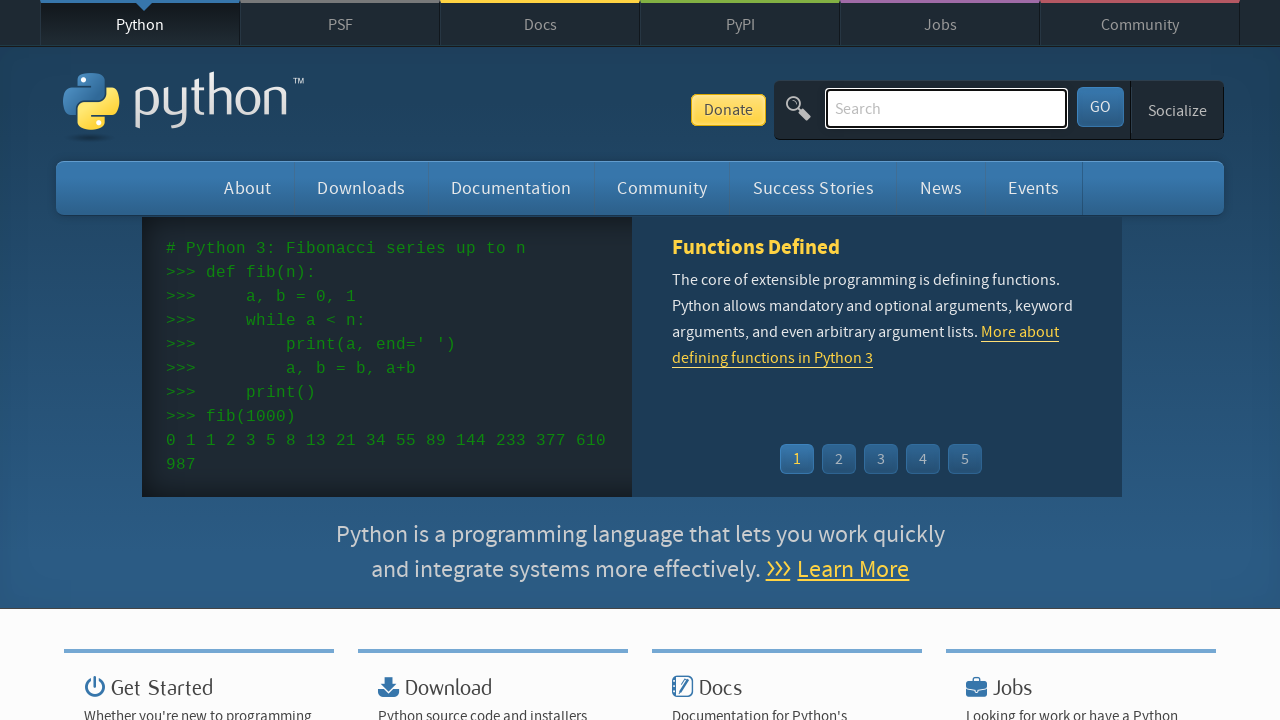

Filled search field with 'pycon' on input[name='q']
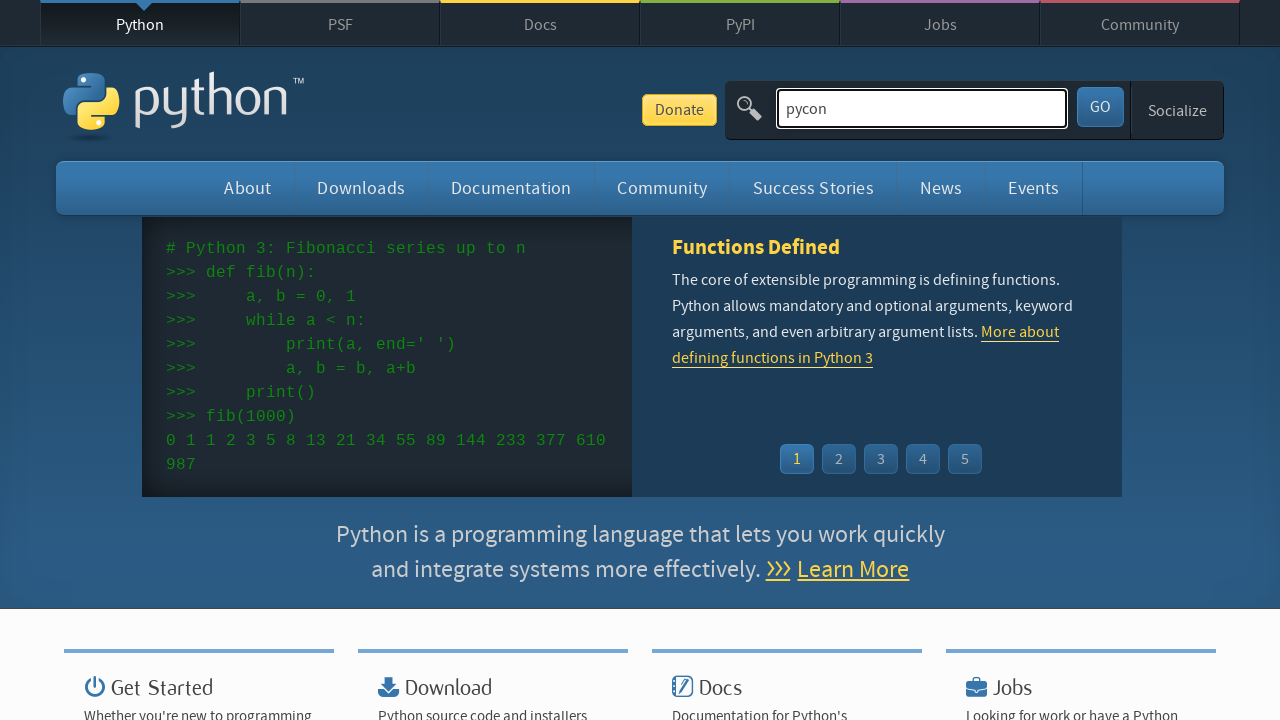

Pressed Enter to submit search for 'pycon' on input[name='q']
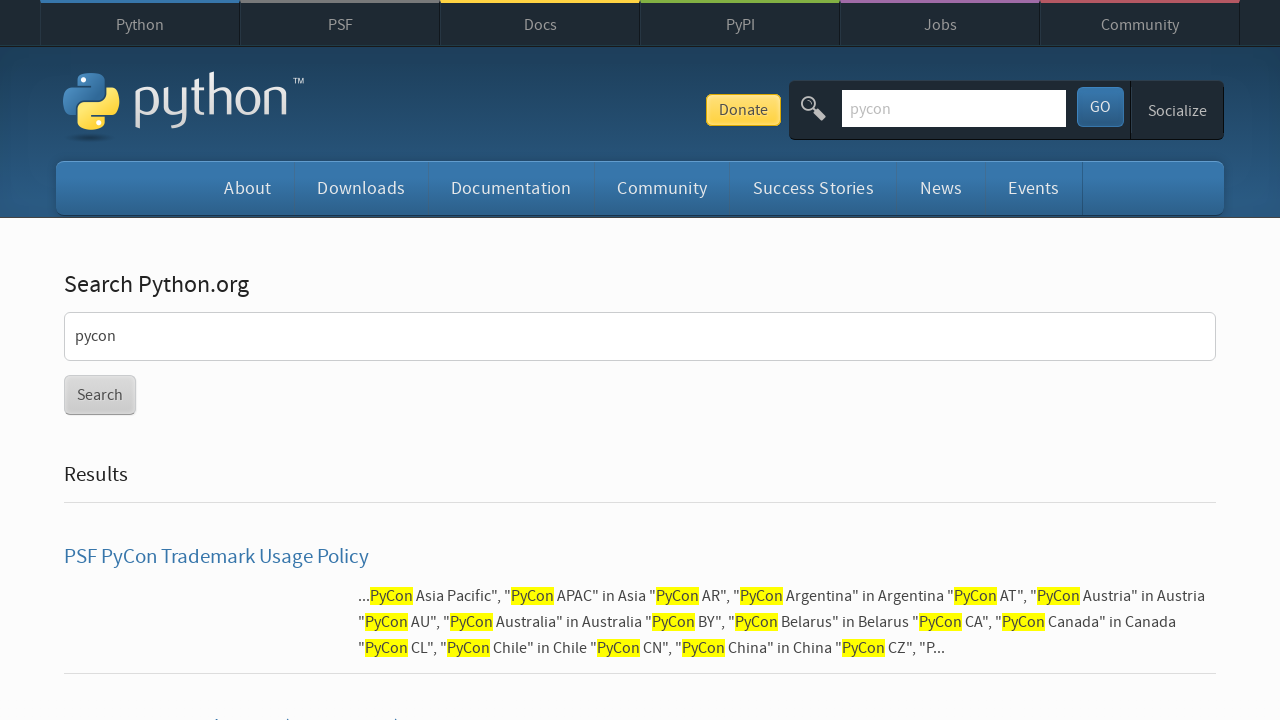

Search results loaded successfully
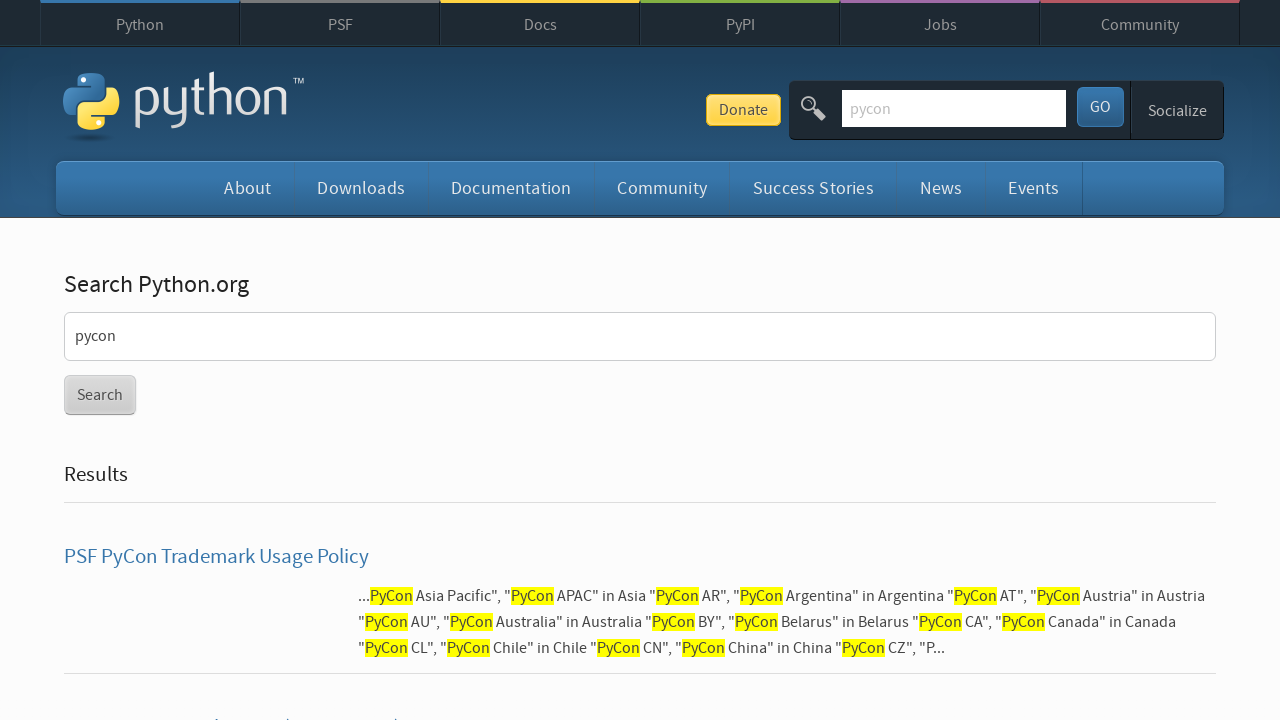

Verified 'Python' is present in page title
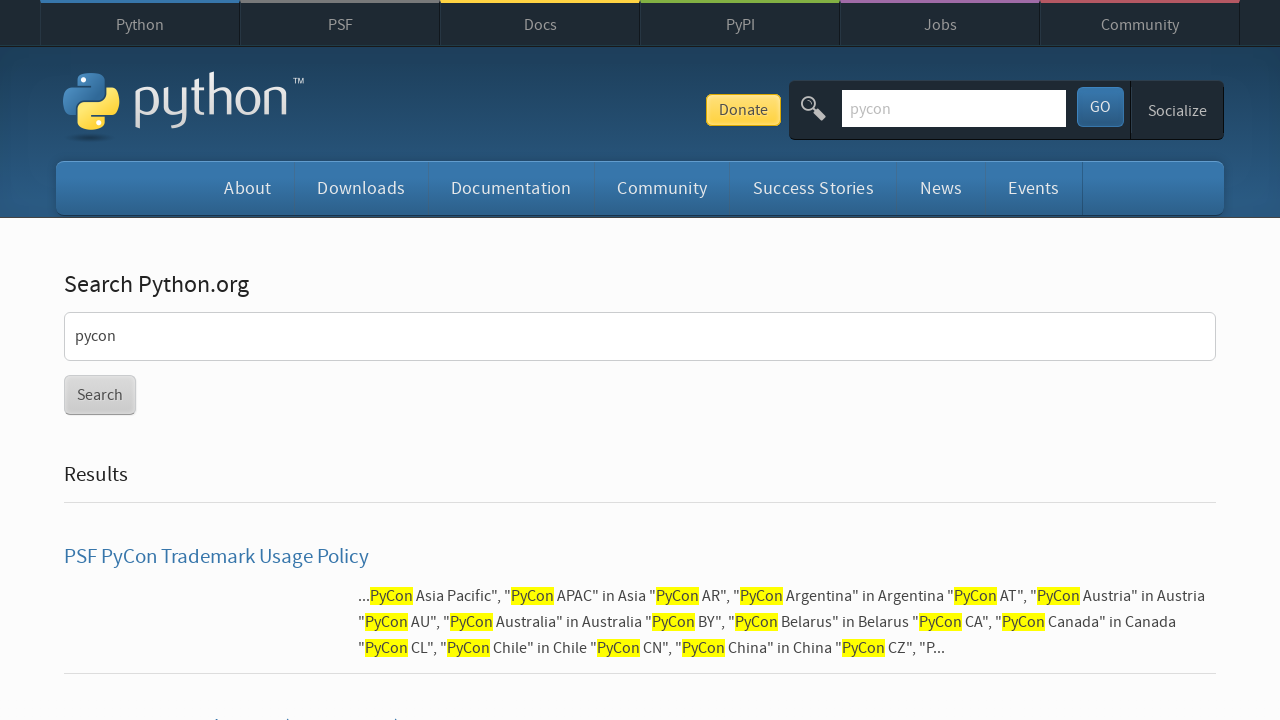

Verified search results are displayed (no 'No result found' message)
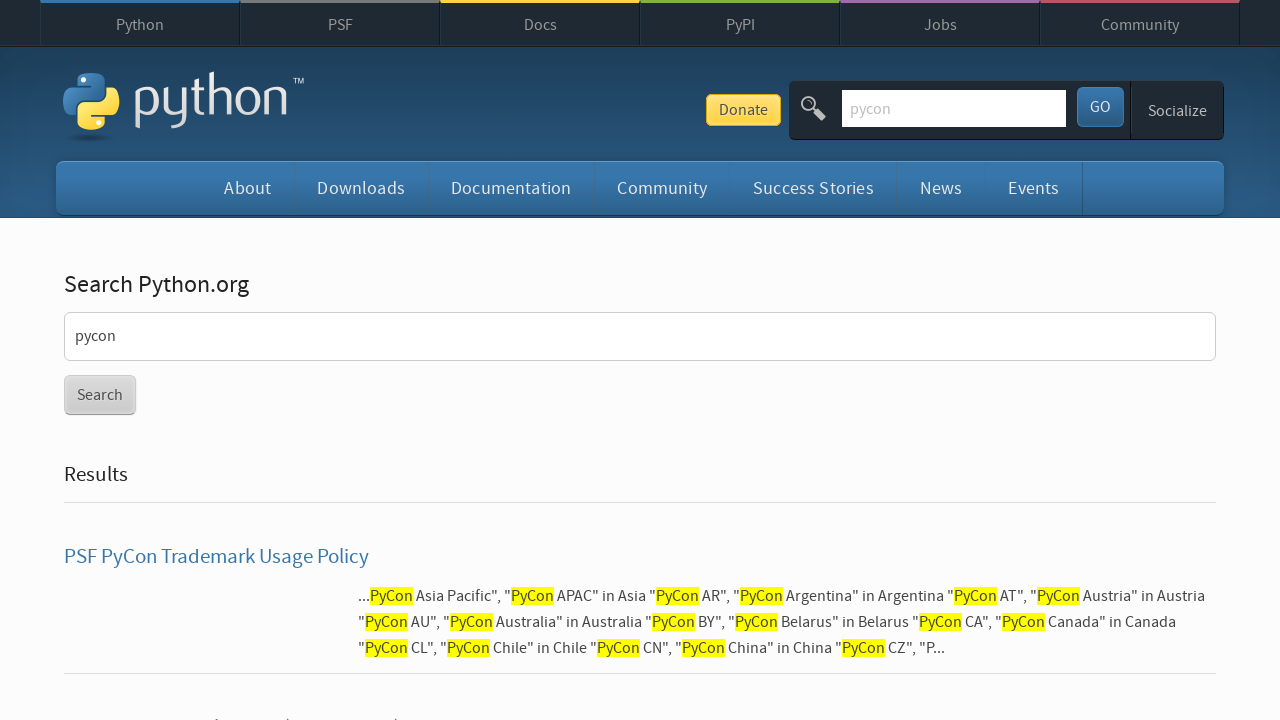

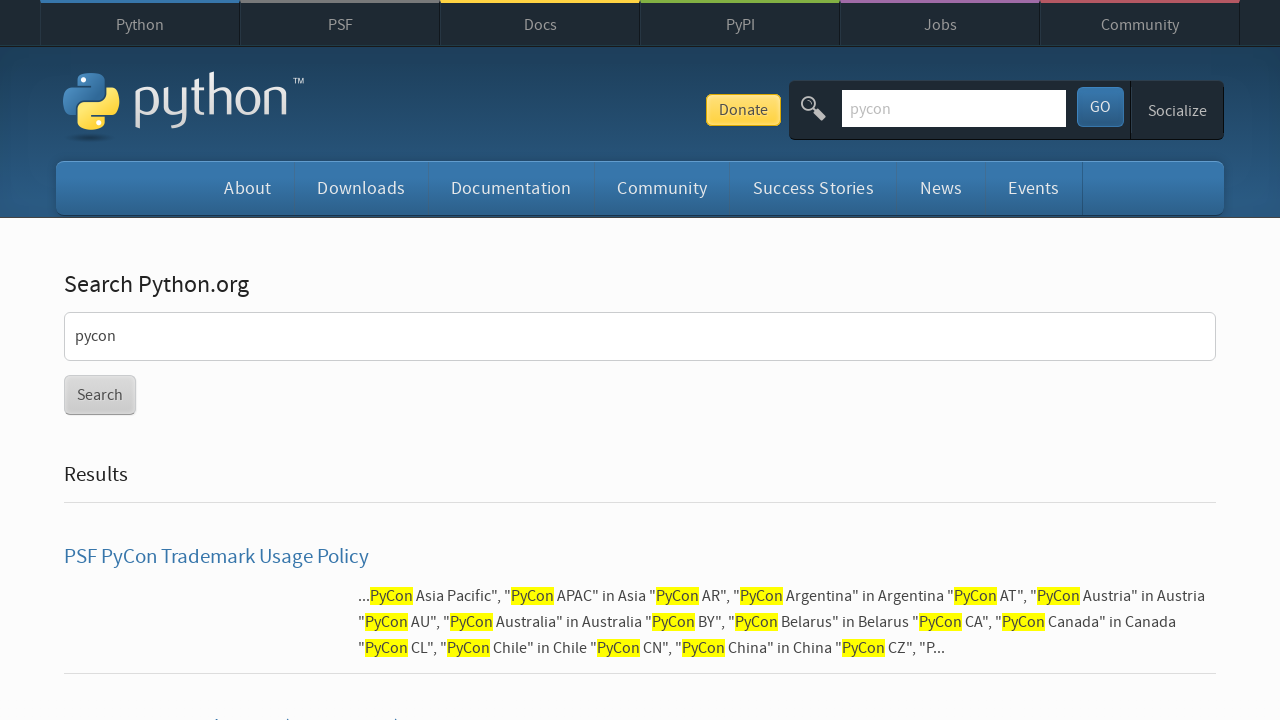